Navigates to OrangeHRM demo site and verifies the login branding logo is present

Starting URL: https://opensource-demo.orangehrmlive.com/

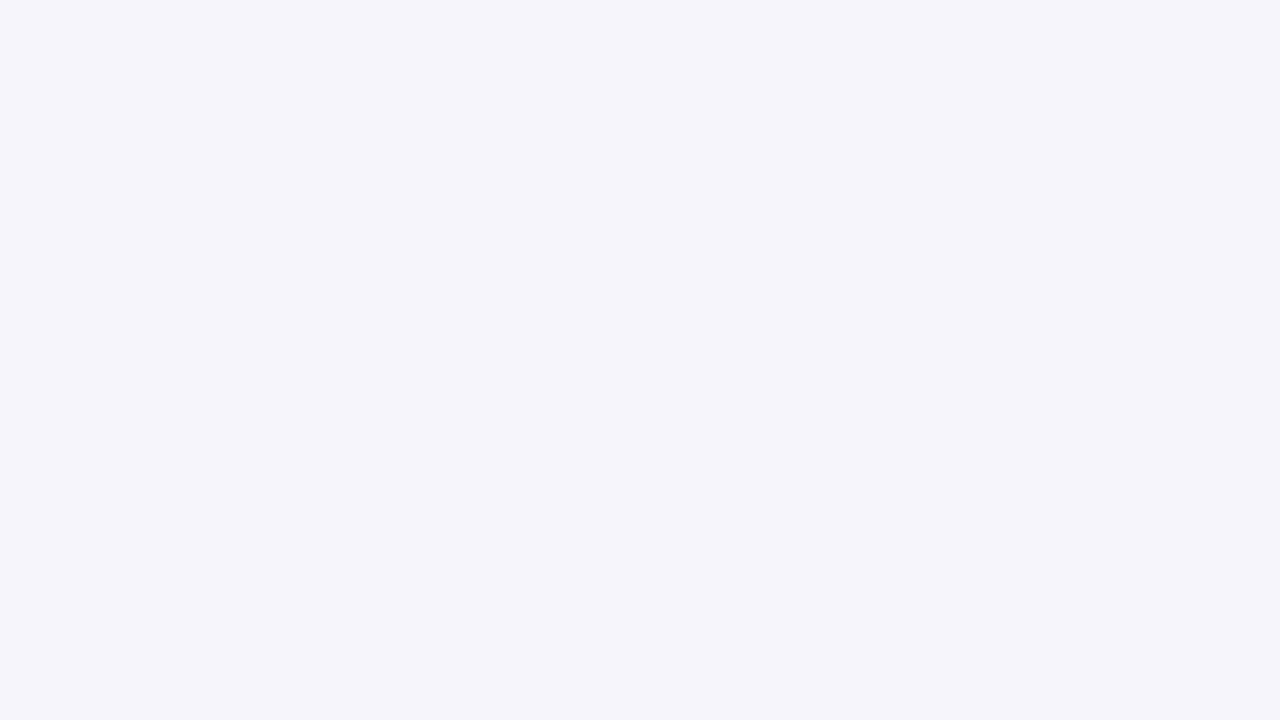

Waited for OrangeHRM login branding logo to be visible
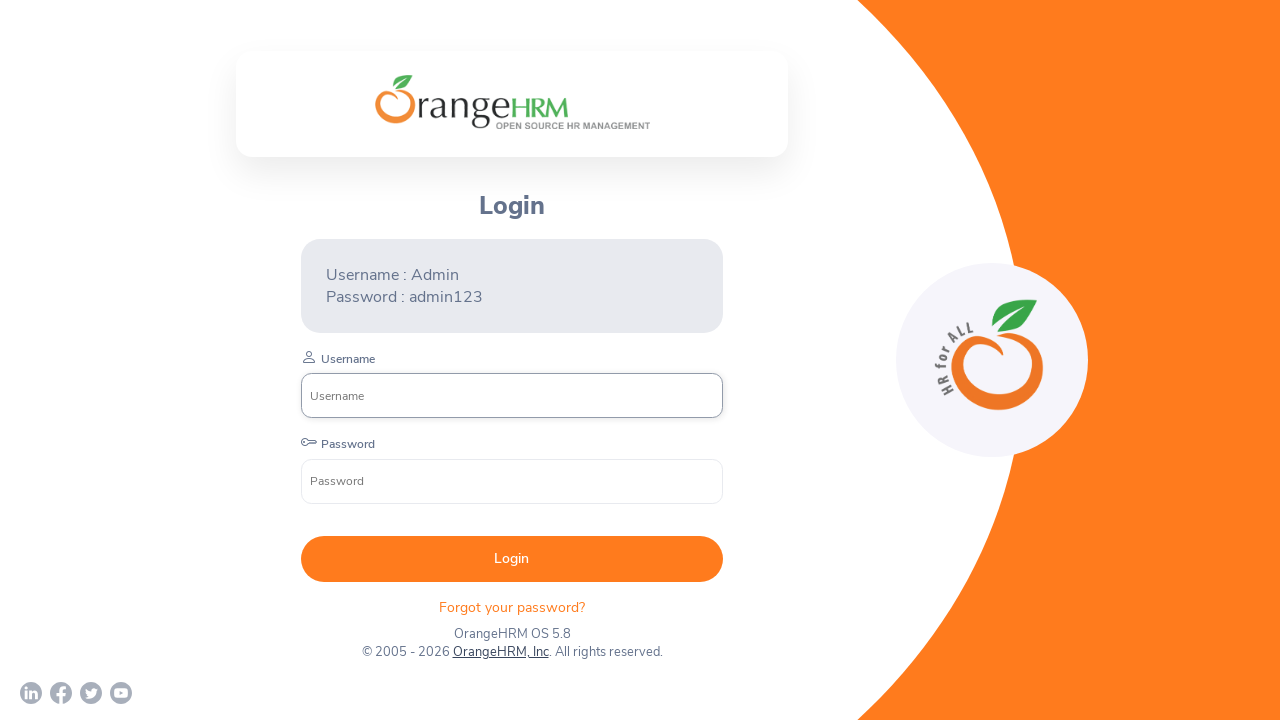

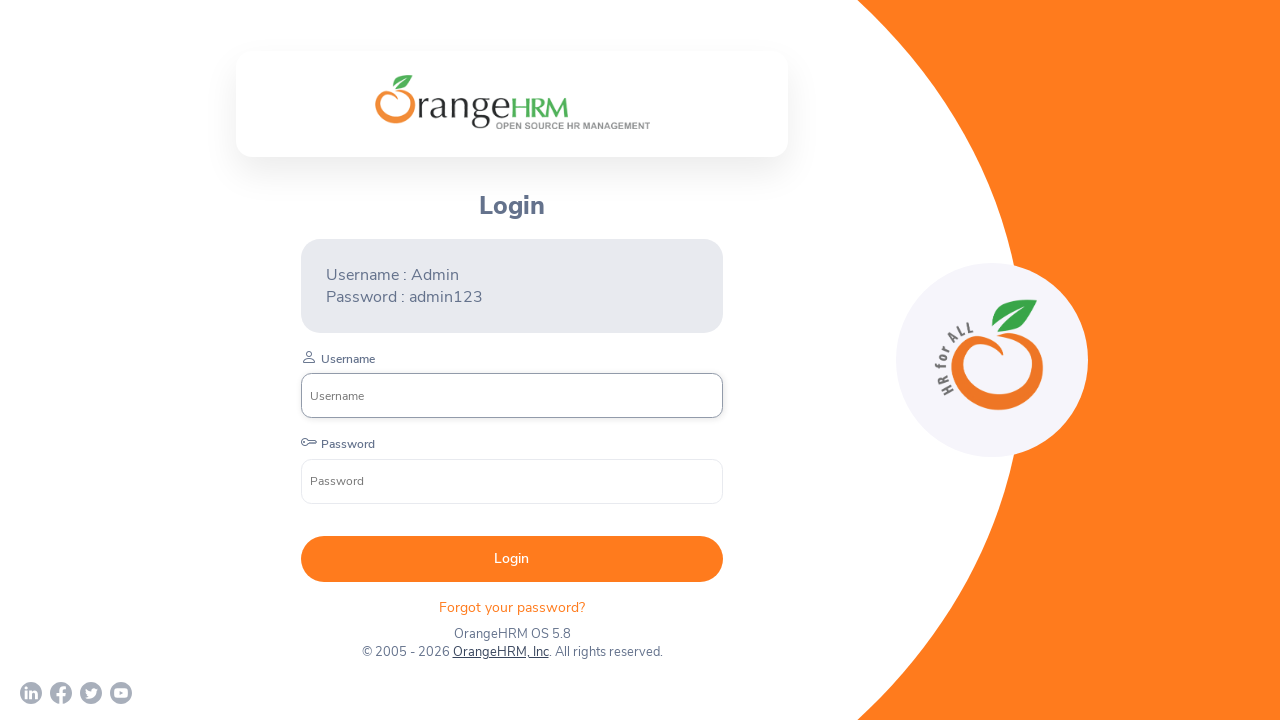